Tests drag and drop functionality by dragging an element from source to destination using jQuery UI demo page

Starting URL: http://jqueryui.com/resources/demos/droppable/default.html

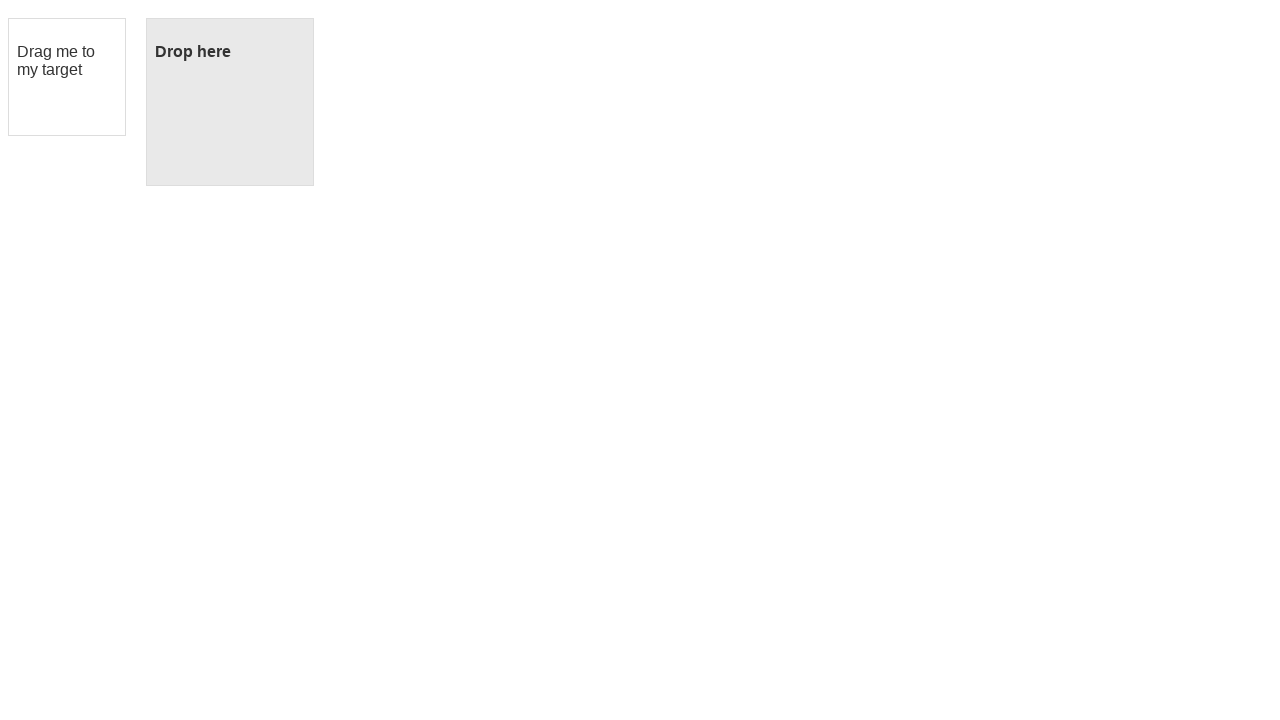

Located draggable element with ID 'draggable'
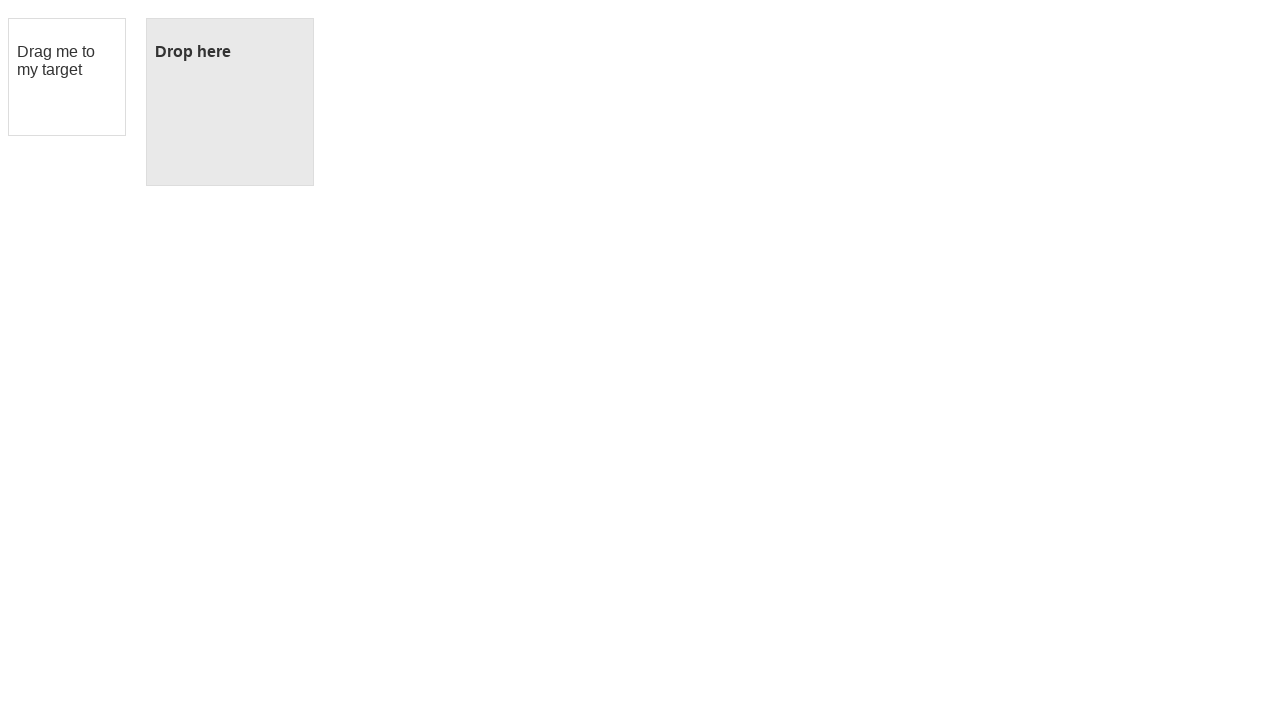

Located droppable target element with ID 'droppable'
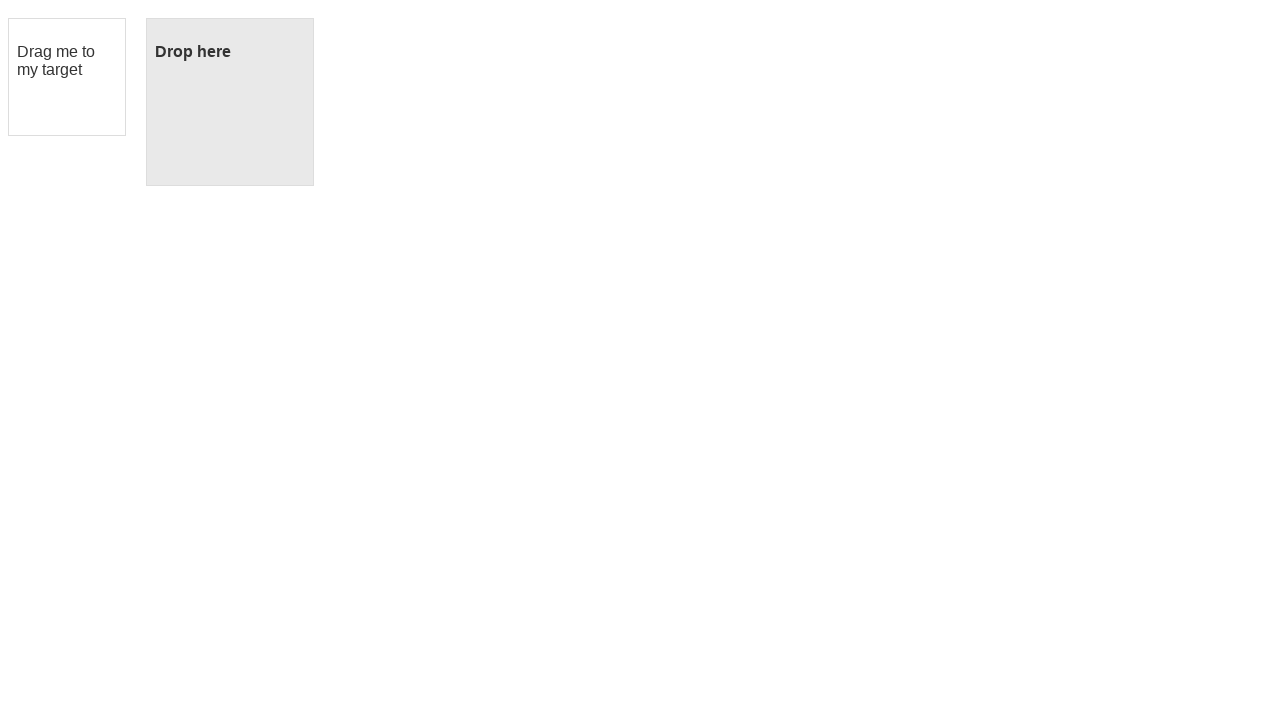

Dragged element from source to destination at (230, 102)
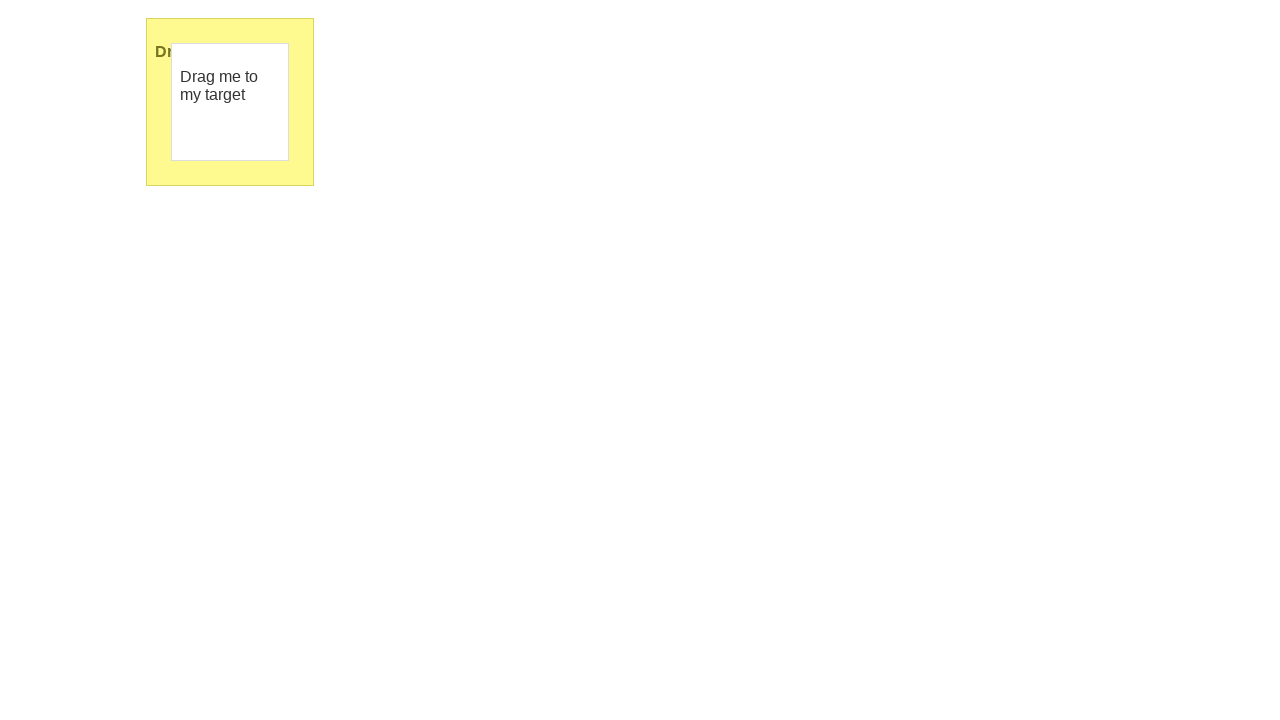

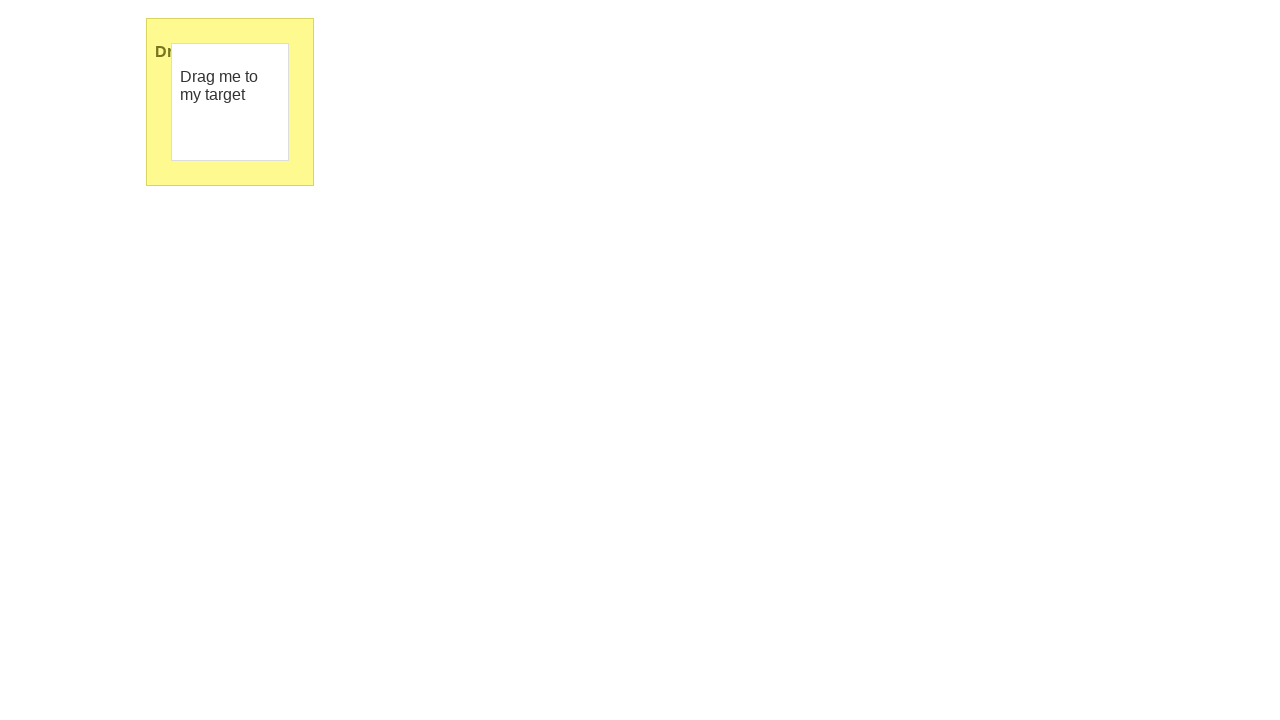